Tests clearing the completed state of all items by checking and then unchecking the toggle all checkbox

Starting URL: https://demo.playwright.dev/todomvc

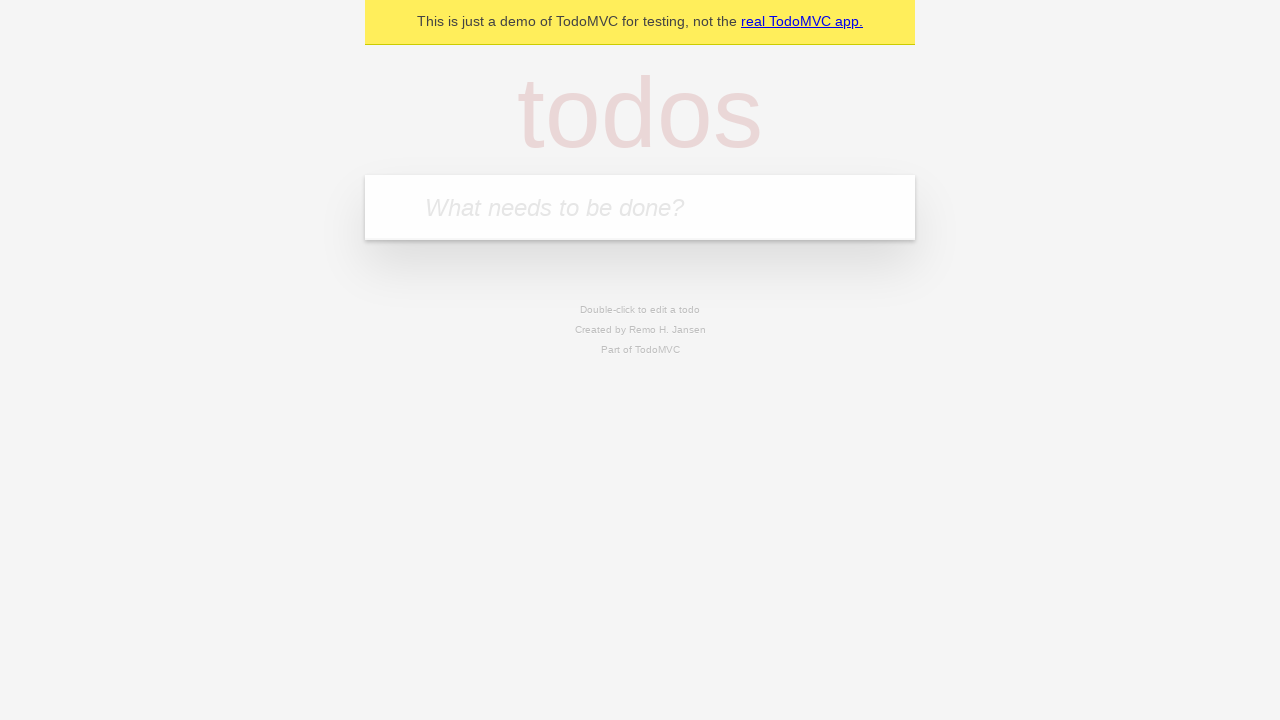

Filled todo input with 'buy some cheese' on internal:attr=[placeholder="What needs to be done?"i]
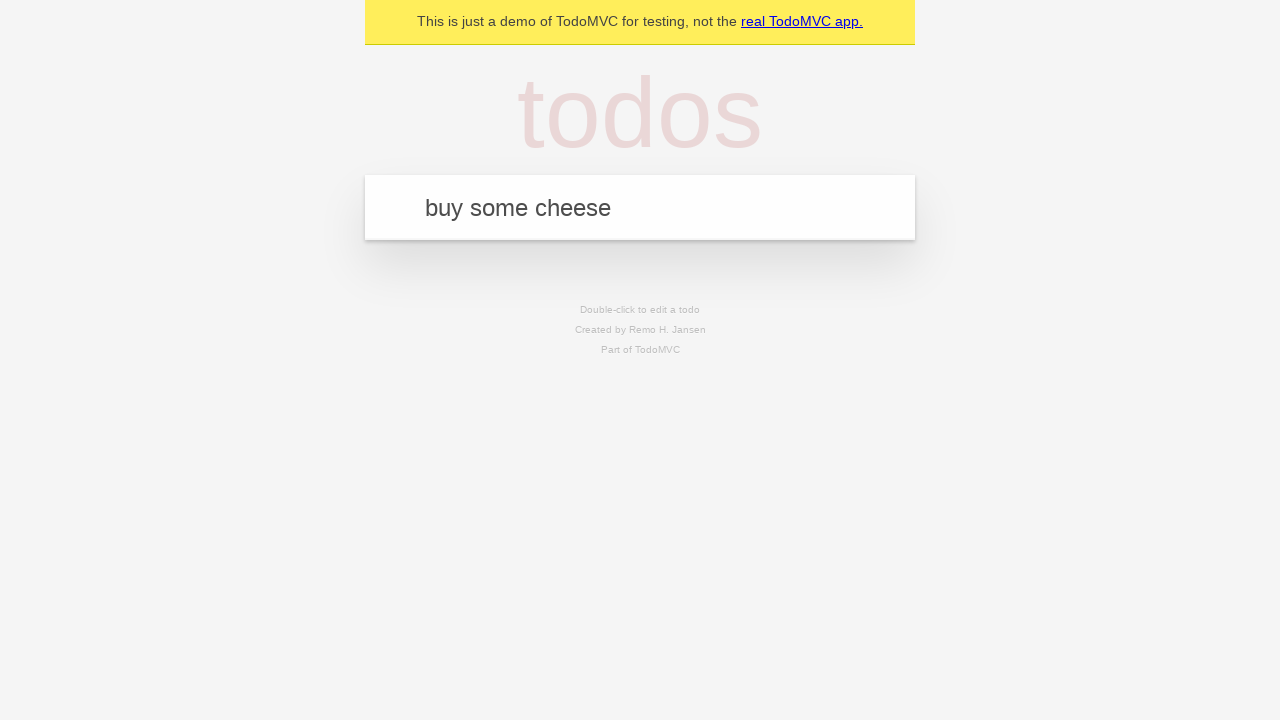

Pressed Enter to create first todo item on internal:attr=[placeholder="What needs to be done?"i]
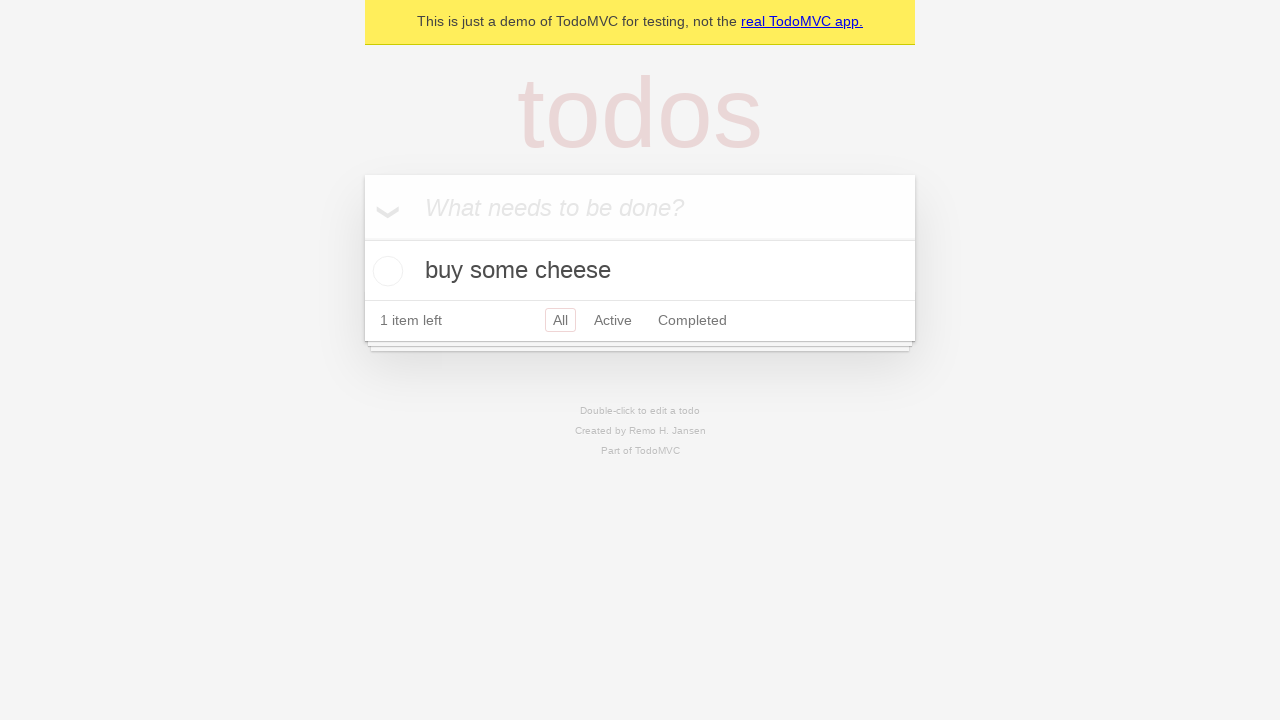

Filled todo input with 'feed the cat' on internal:attr=[placeholder="What needs to be done?"i]
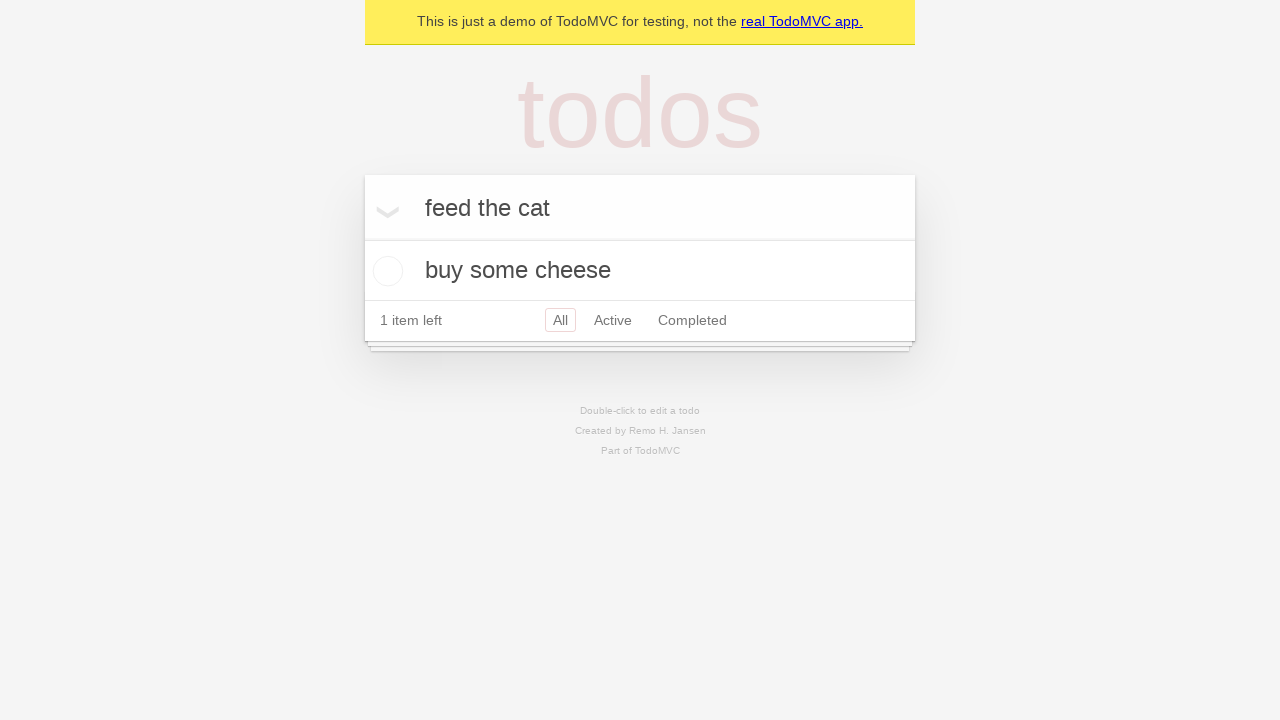

Pressed Enter to create second todo item on internal:attr=[placeholder="What needs to be done?"i]
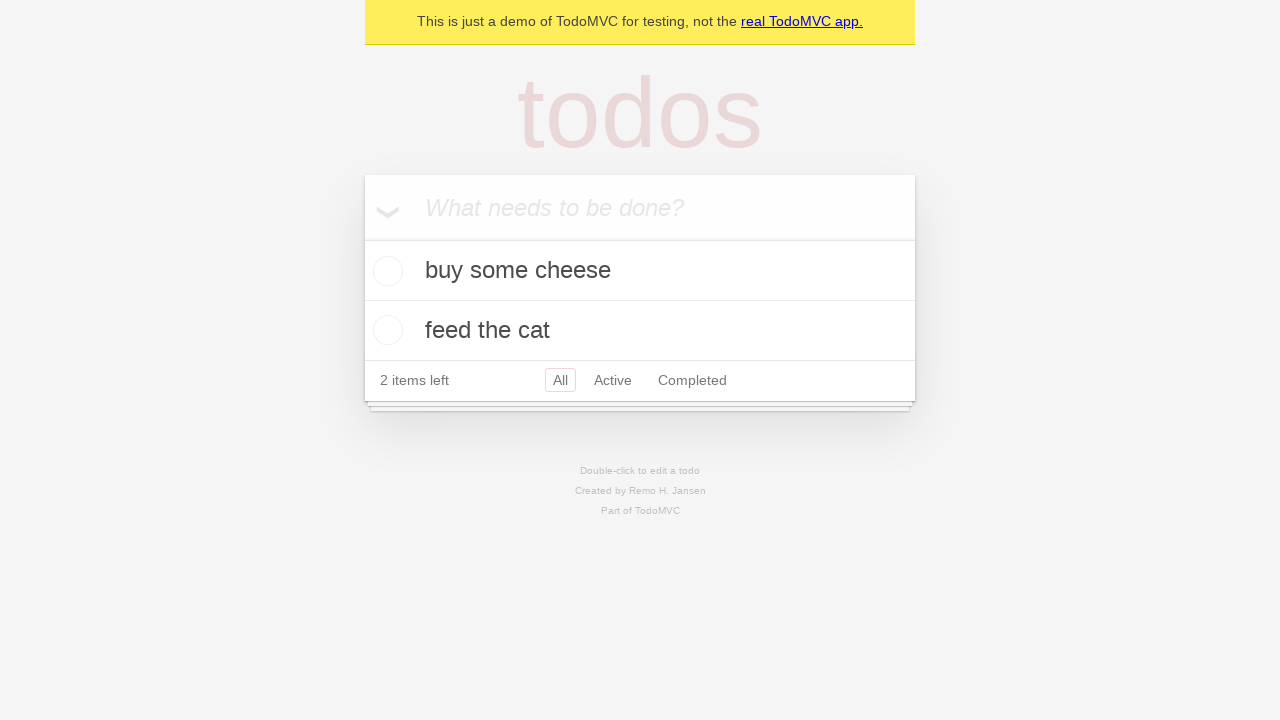

Filled todo input with 'book a doctors appointment' on internal:attr=[placeholder="What needs to be done?"i]
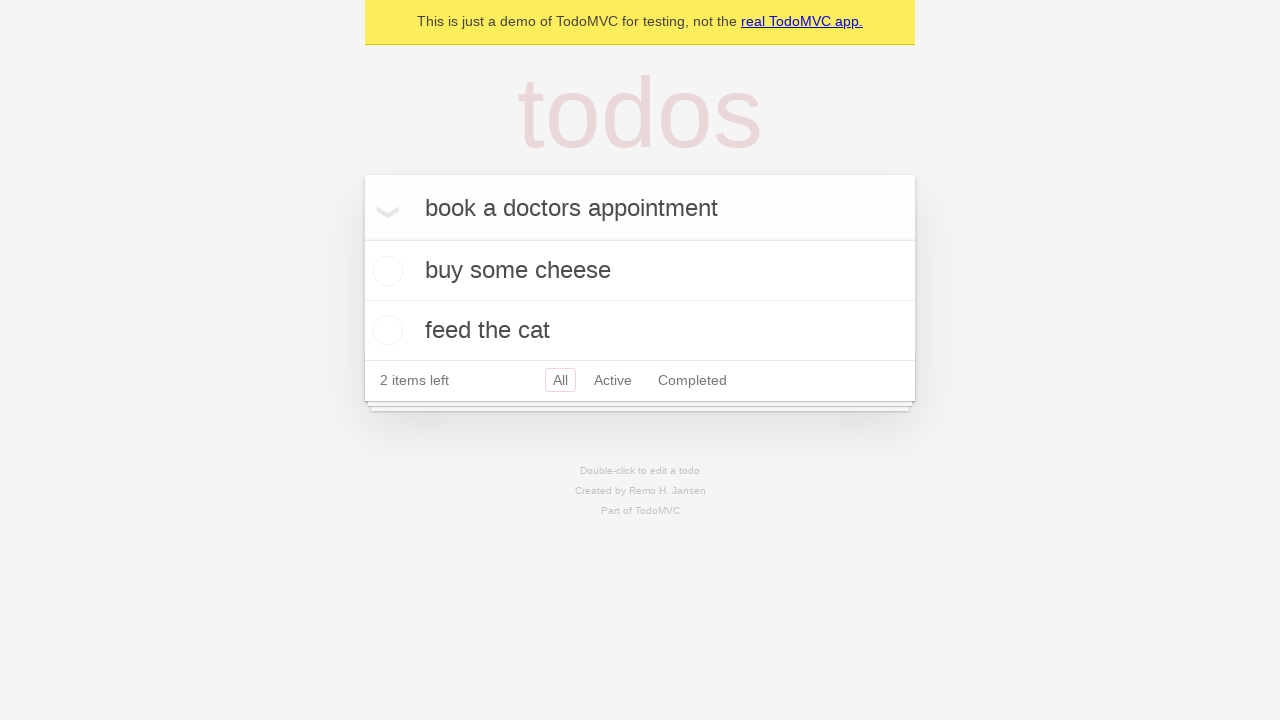

Pressed Enter to create third todo item on internal:attr=[placeholder="What needs to be done?"i]
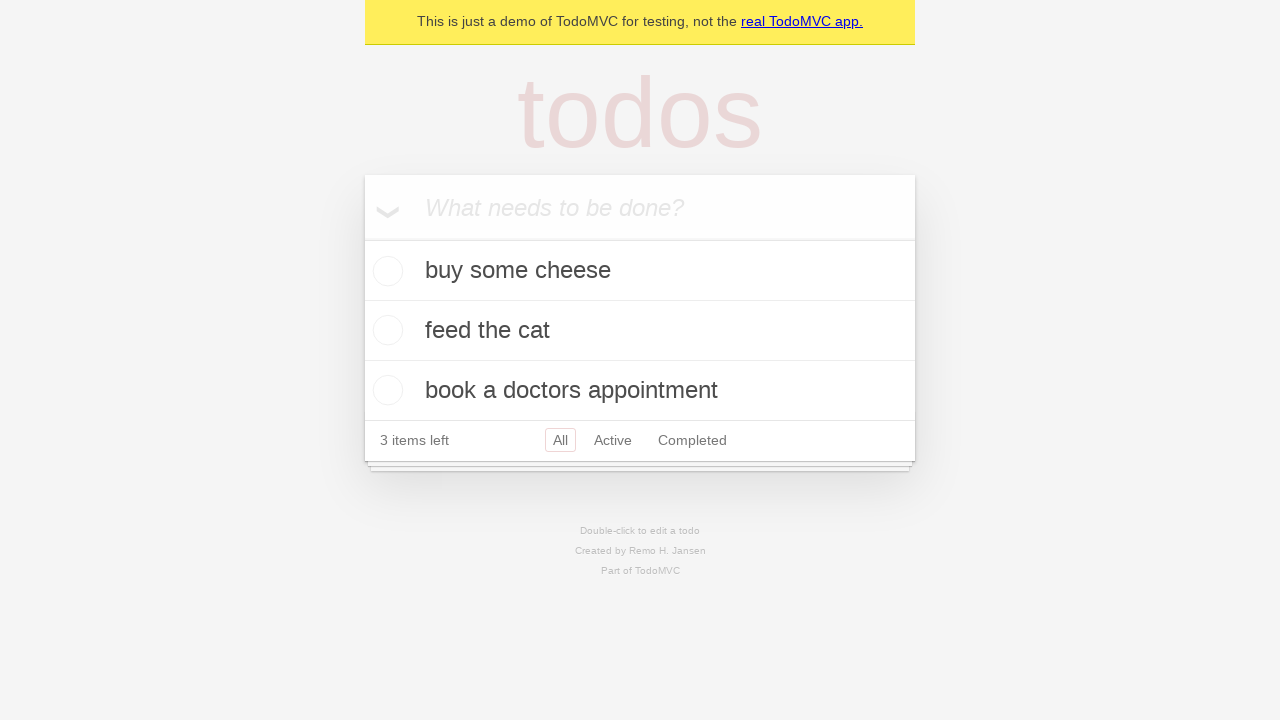

Checked 'Mark all as complete' toggle to complete all items at (362, 238) on internal:label="Mark all as complete"i
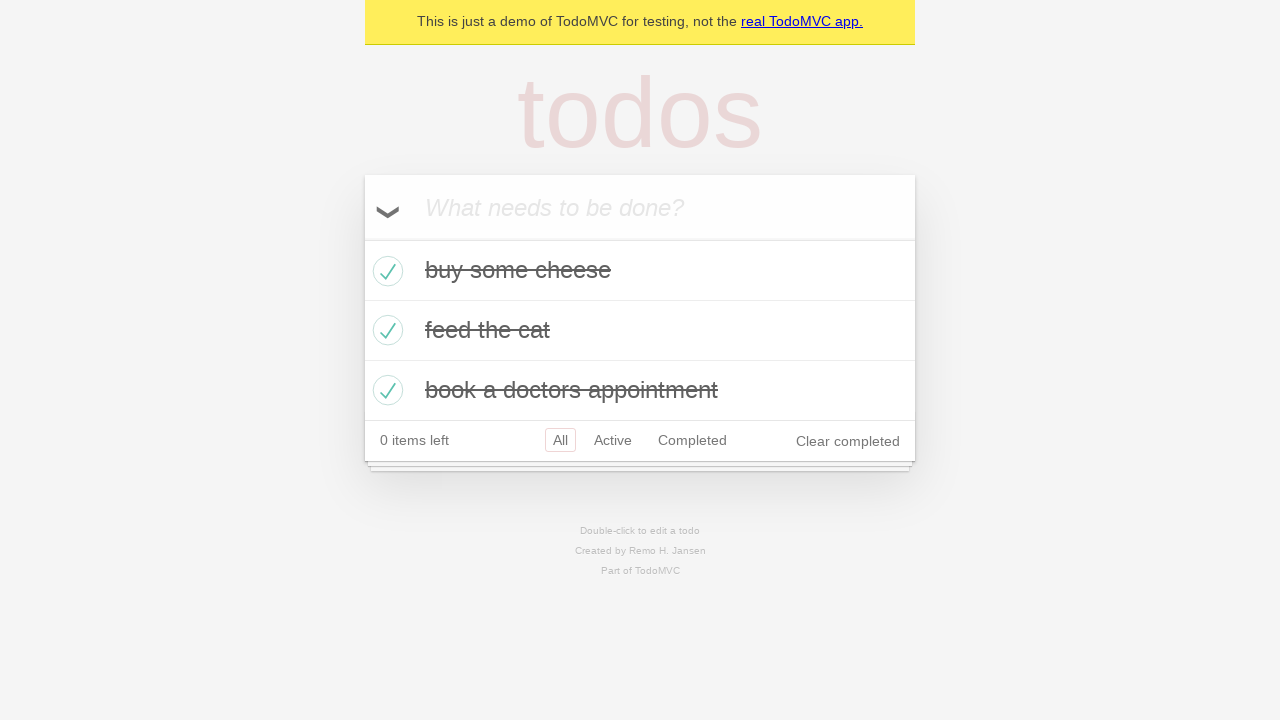

Unchecked 'Mark all as complete' toggle to clear completed state at (362, 238) on internal:label="Mark all as complete"i
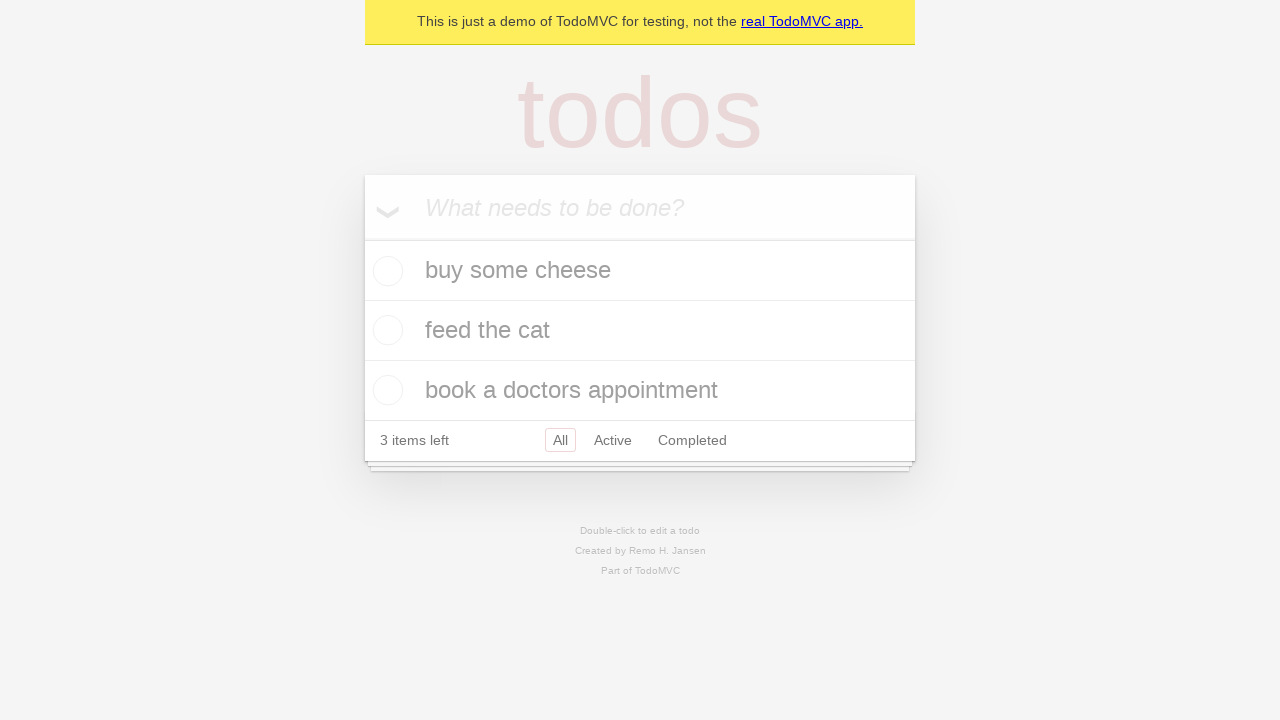

Waited for todo items to be visible after clearing completed state
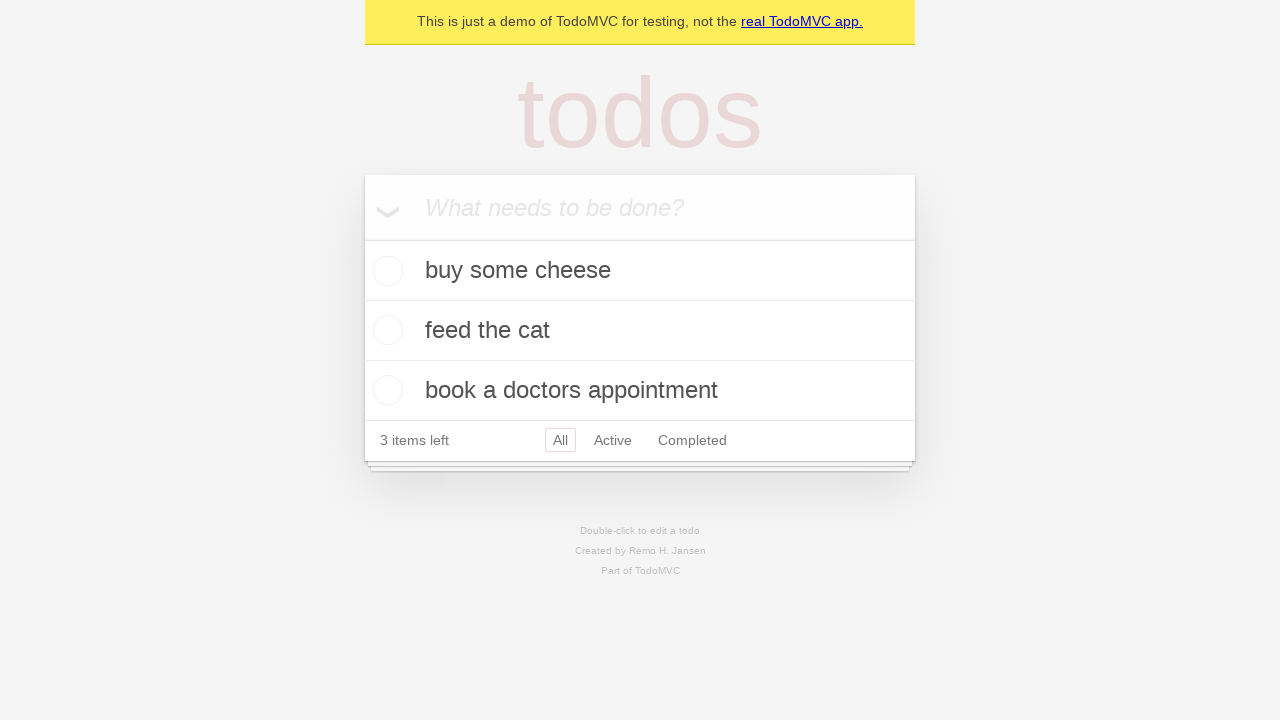

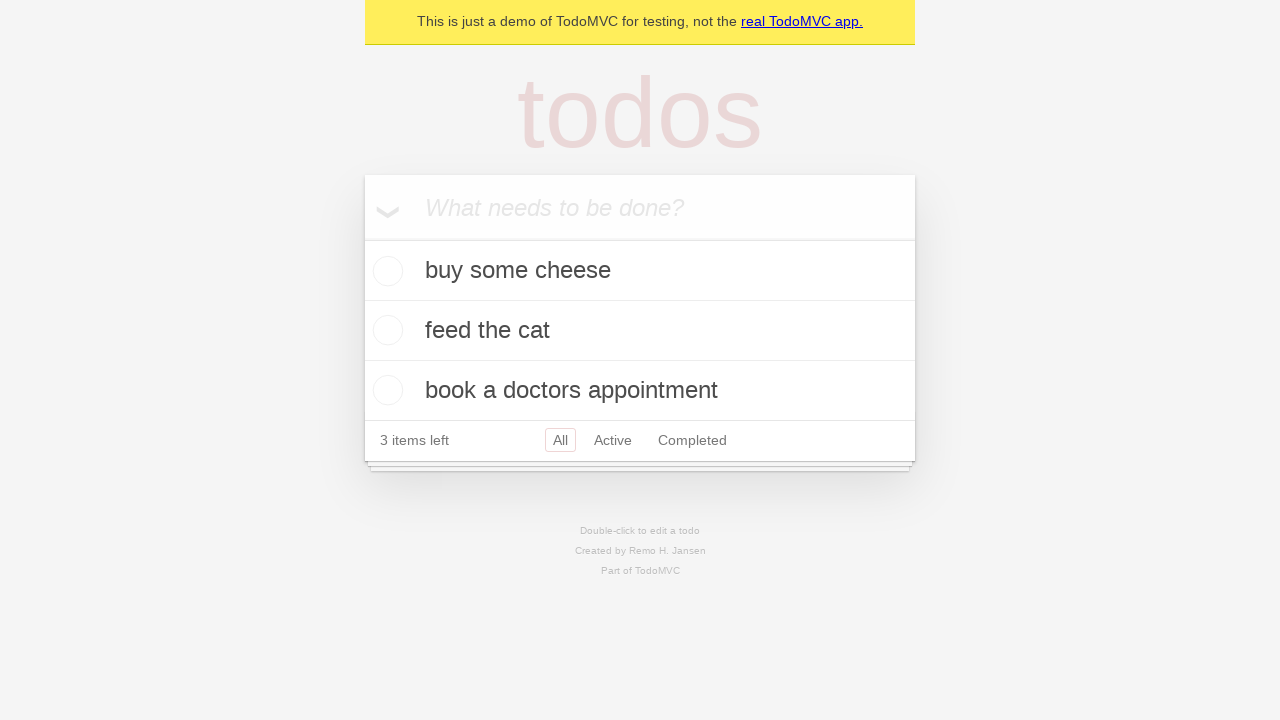